Tests downloading a PDF file by navigating to the OWASP Web Security Testing Guide page, clicking the Release Versions tab, and initiating a PDF download

Starting URL: https://owasp.org/www-project-web-security-testing-guide/

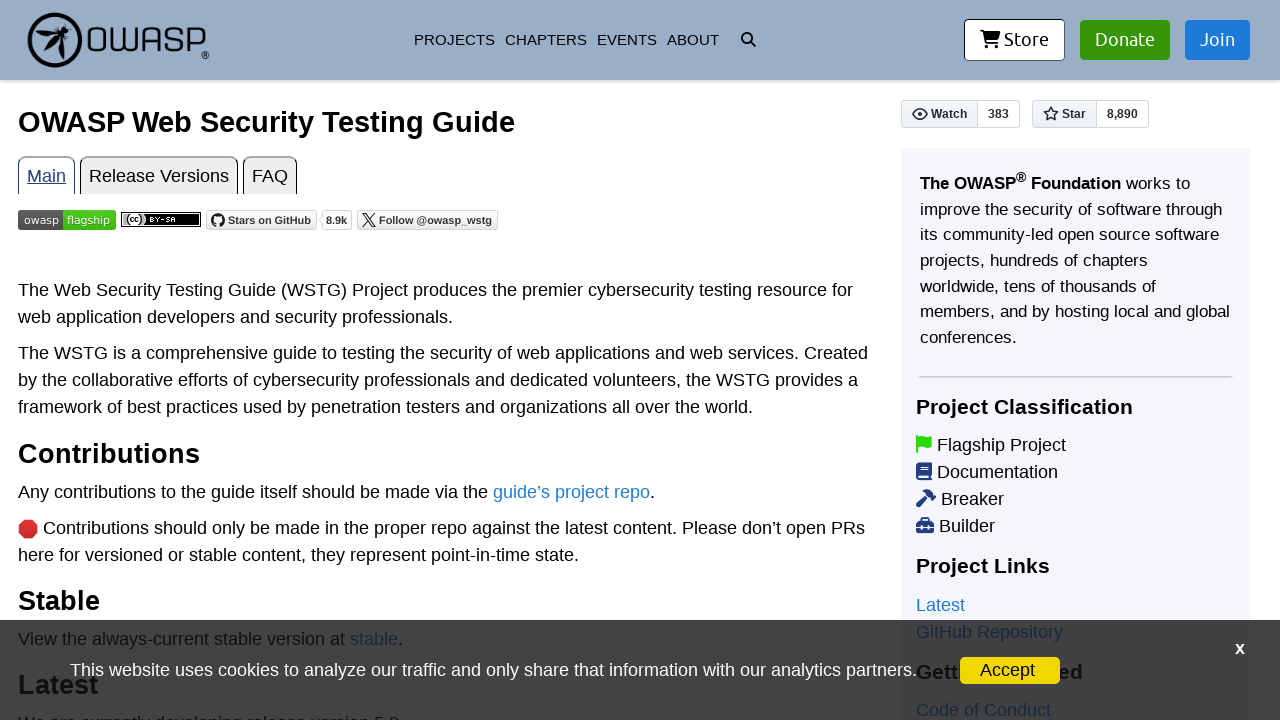

Clicked on Release Versions tab at (159, 176) on internal:role=tab[name="Release Versions"i]
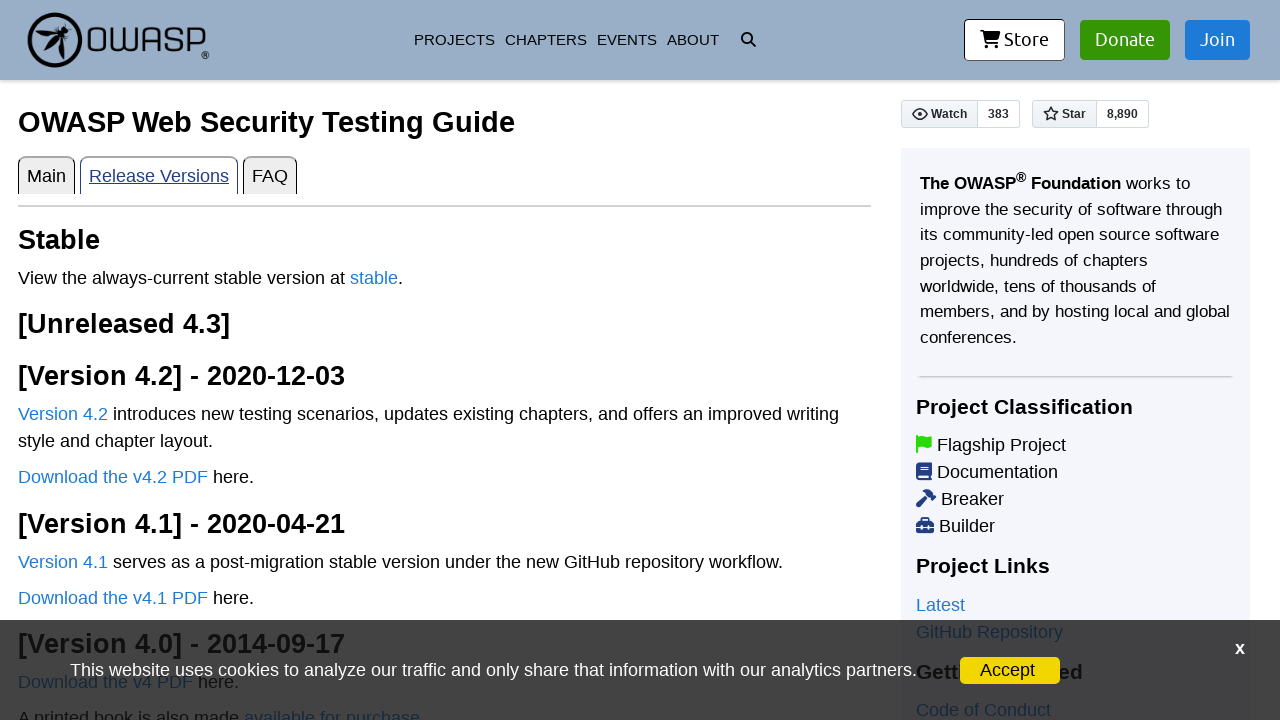

Clicked Download the v4.2 PDF link and download started at (113, 477) on internal:role=link[name="Download the v4.2 PDF"i]
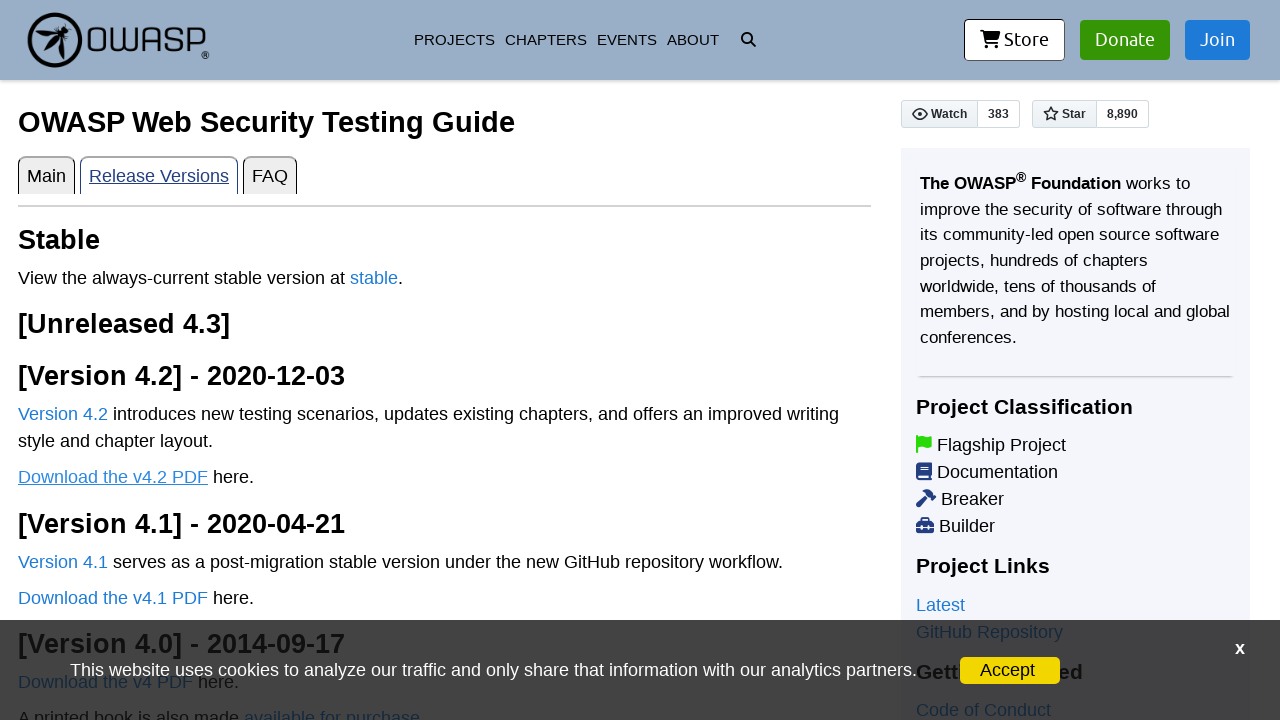

Captured download object from download event
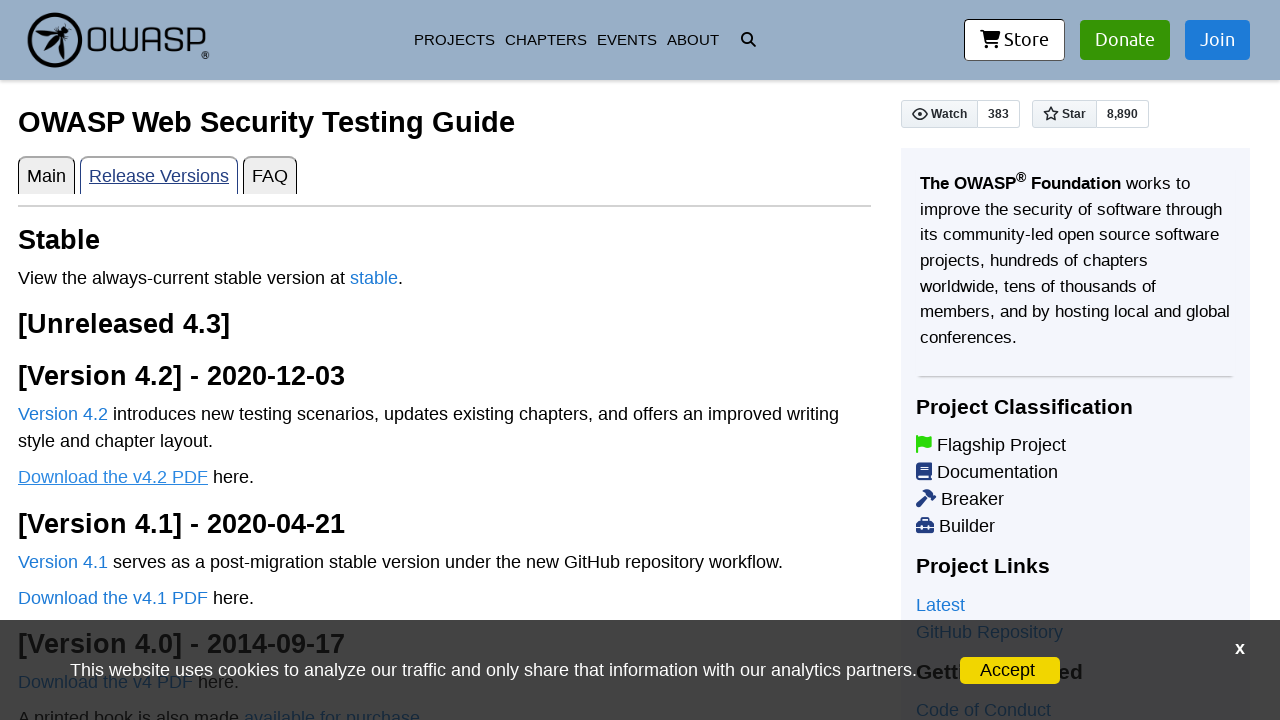

PDF download completed successfully
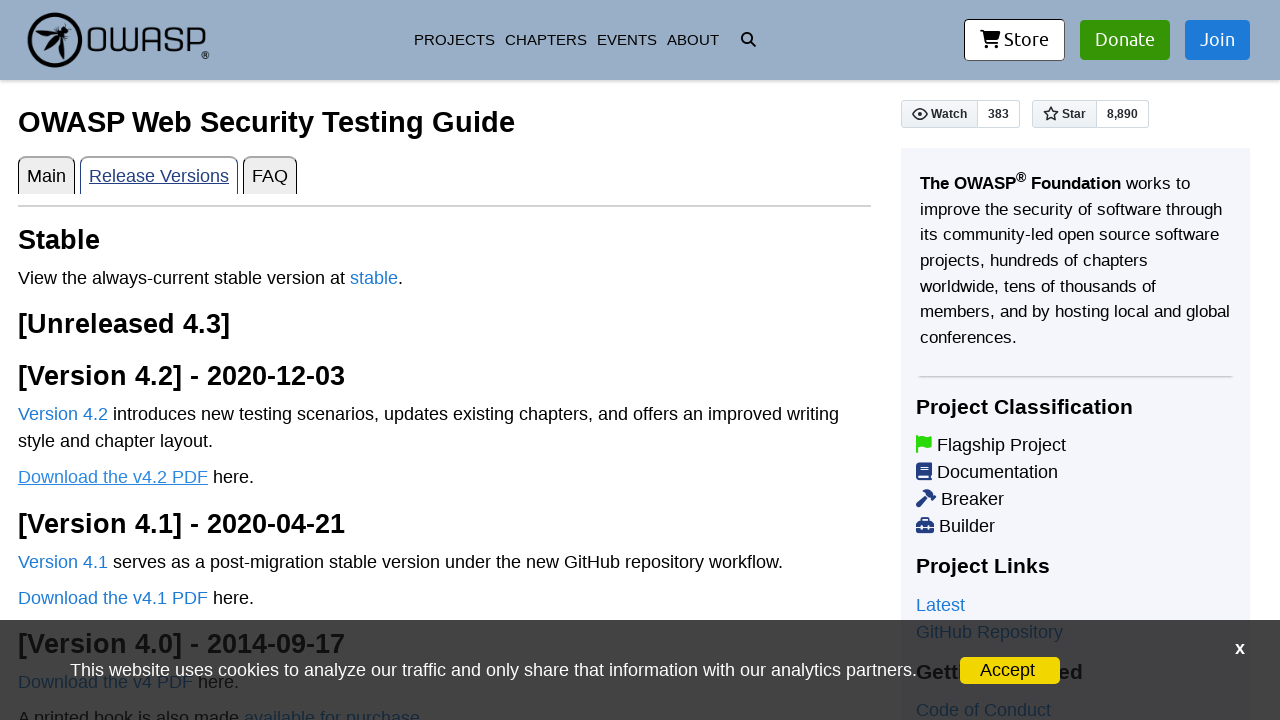

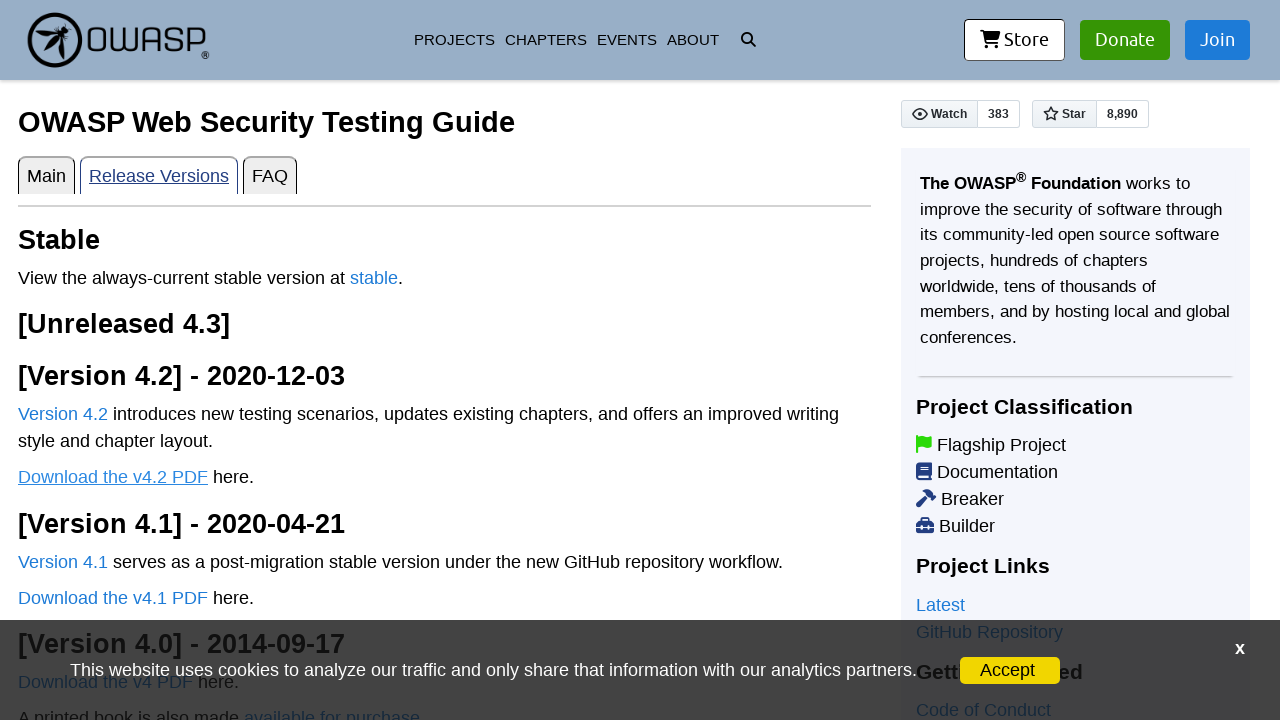